Tests that todo data persists after page reload, maintaining completion state

Starting URL: https://demo.playwright.dev/todomvc

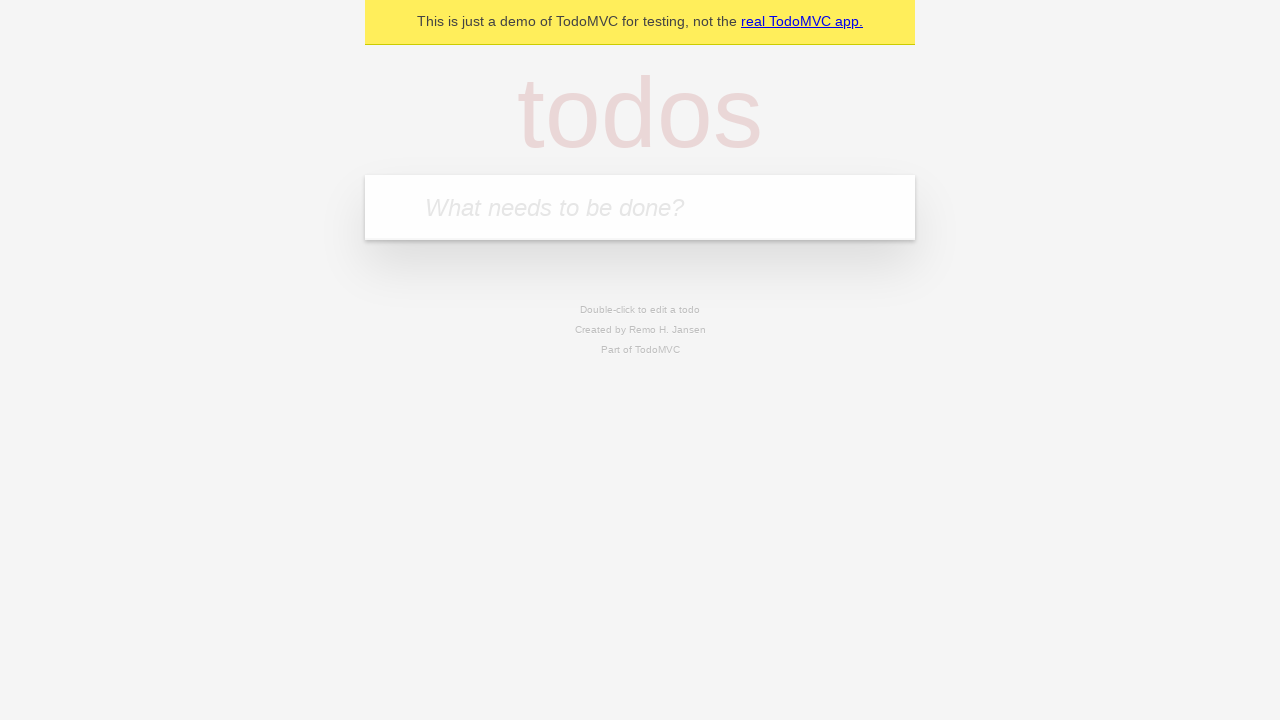

Filled todo input with 'buy some cheese' on internal:attr=[placeholder="What needs to be done?"i]
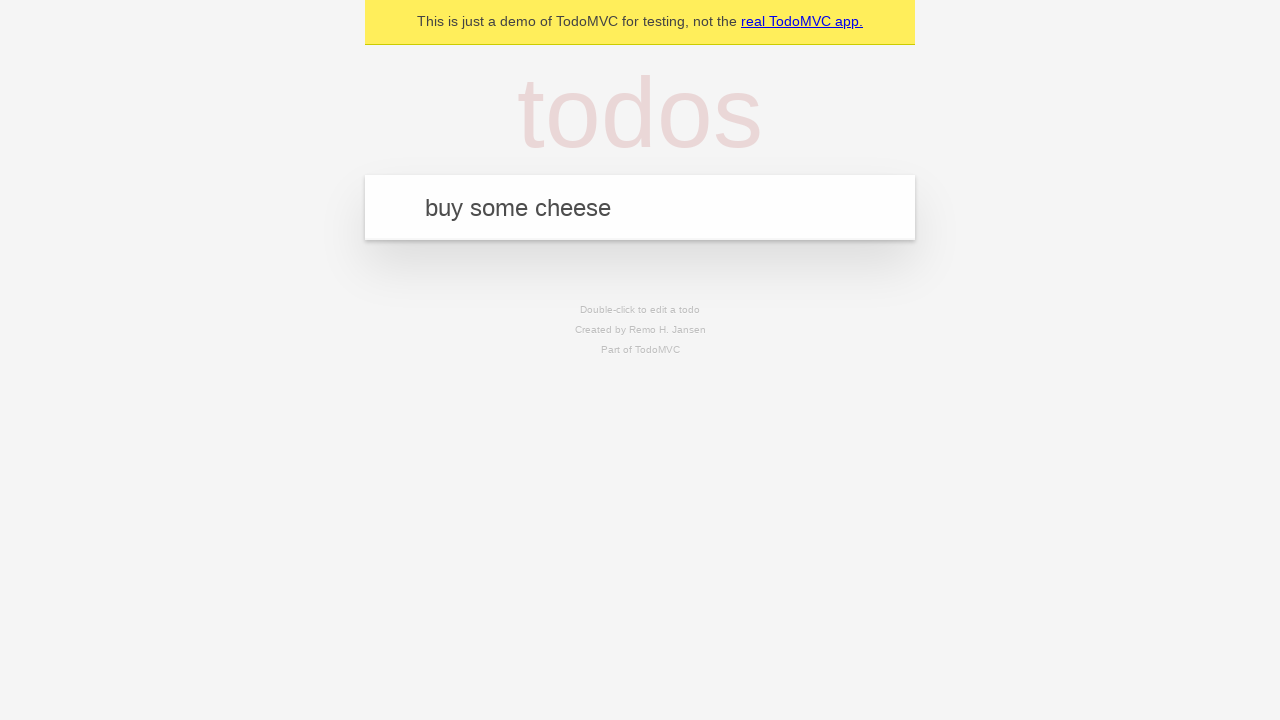

Pressed Enter to create first todo item on internal:attr=[placeholder="What needs to be done?"i]
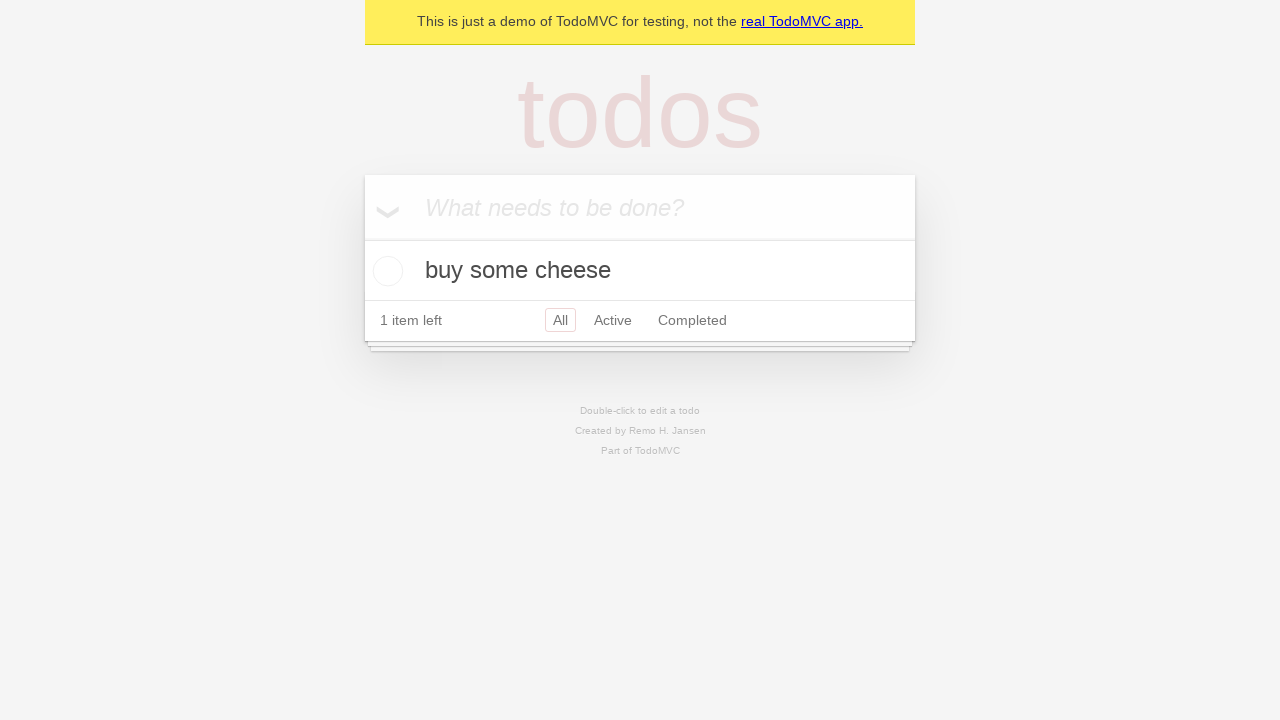

Filled todo input with 'feed the cat' on internal:attr=[placeholder="What needs to be done?"i]
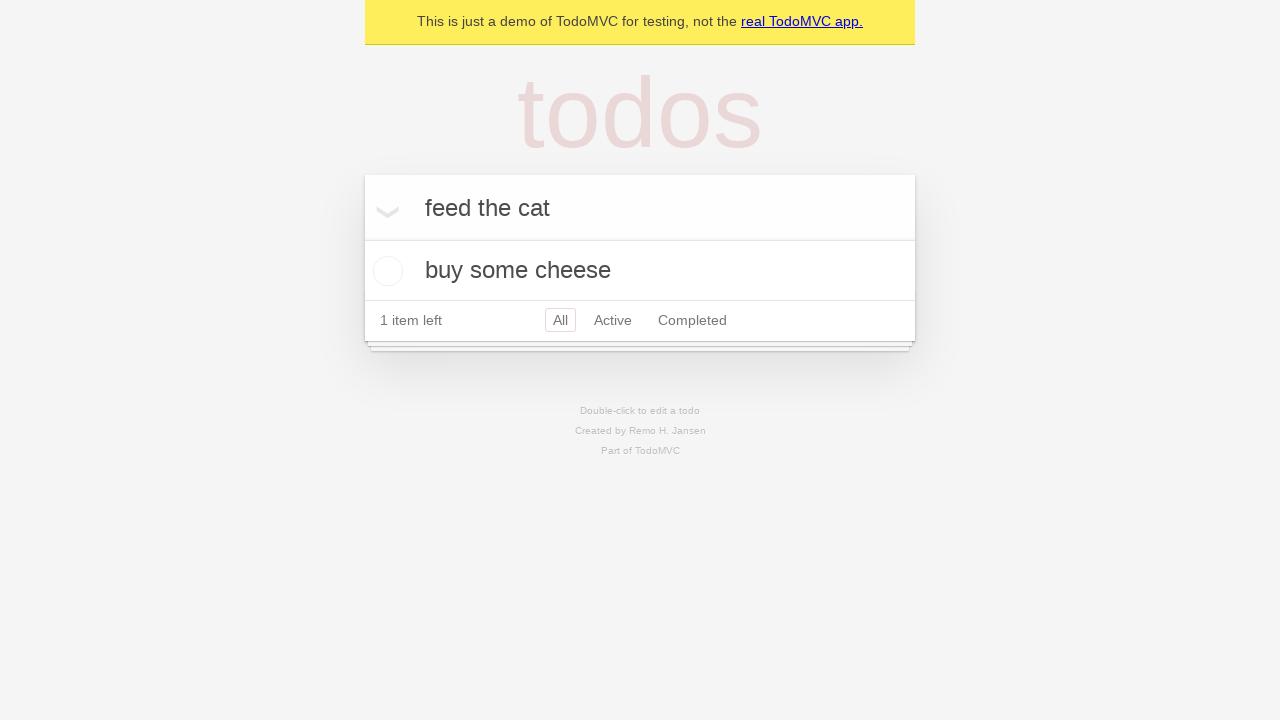

Pressed Enter to create second todo item on internal:attr=[placeholder="What needs to be done?"i]
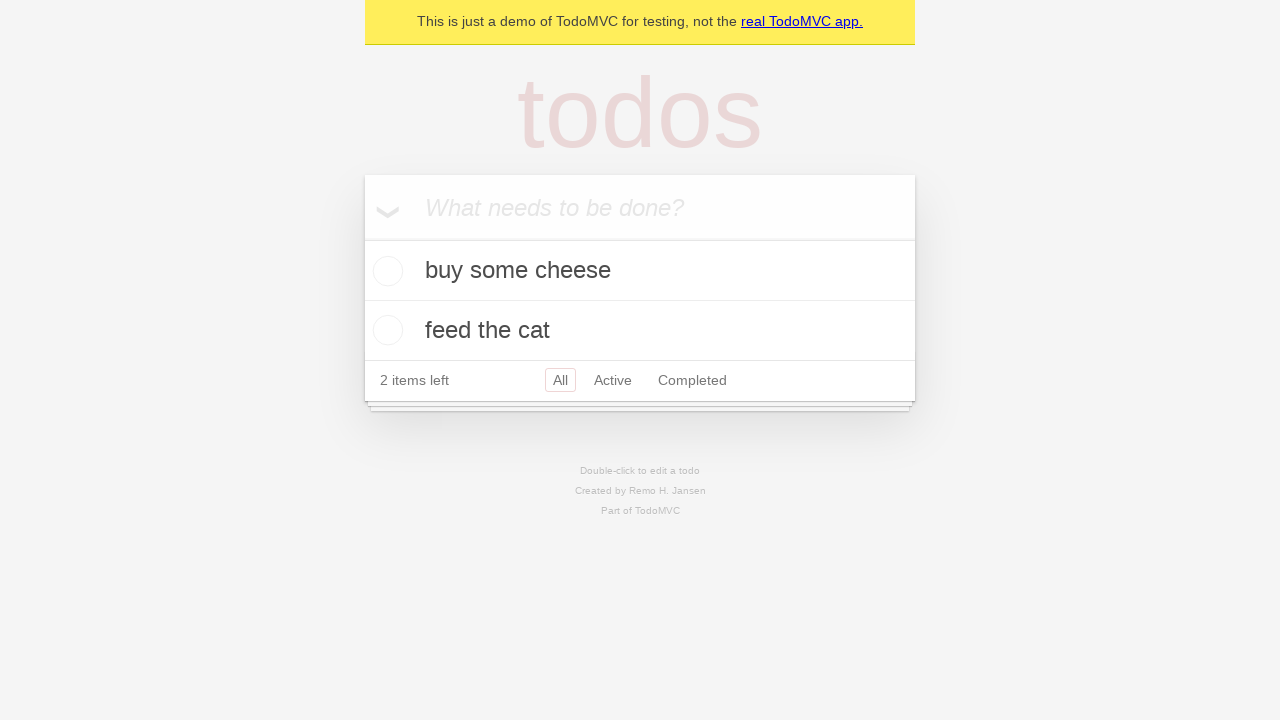

Waited for second todo item to appear
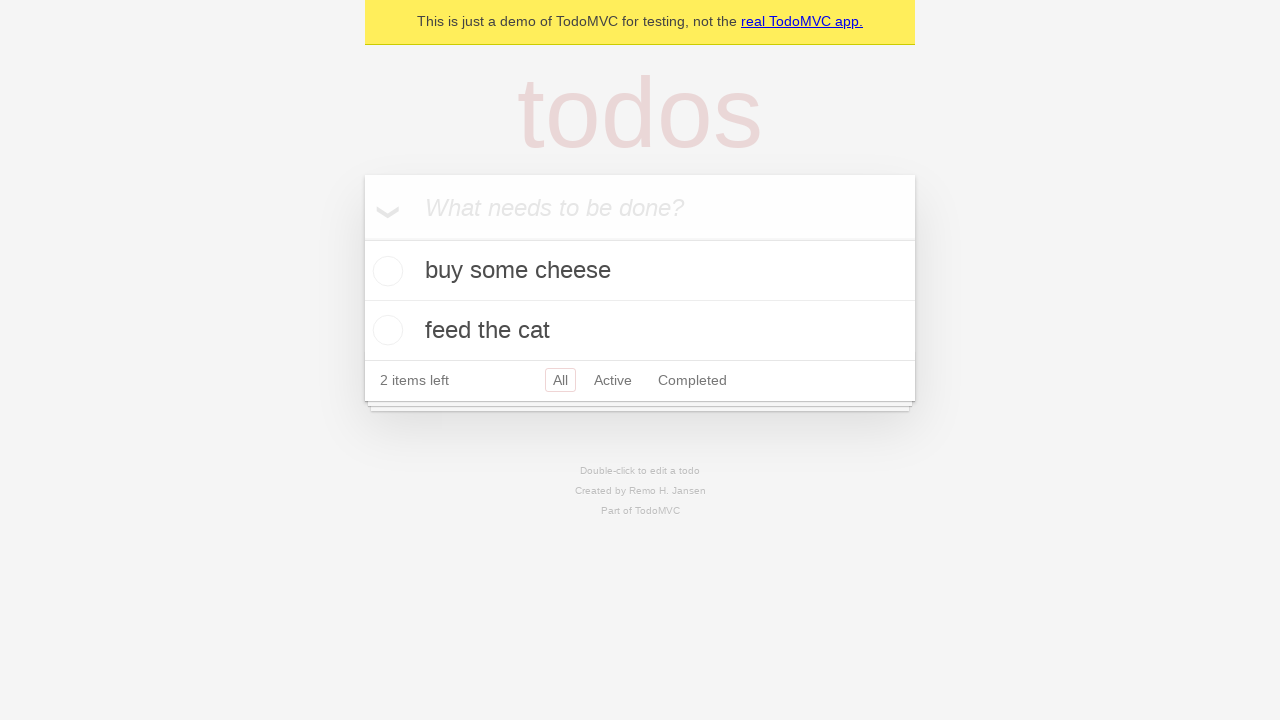

Checked first todo item checkbox at (385, 271) on internal:testid=[data-testid="todo-item"s] >> nth=0 >> internal:role=checkbox
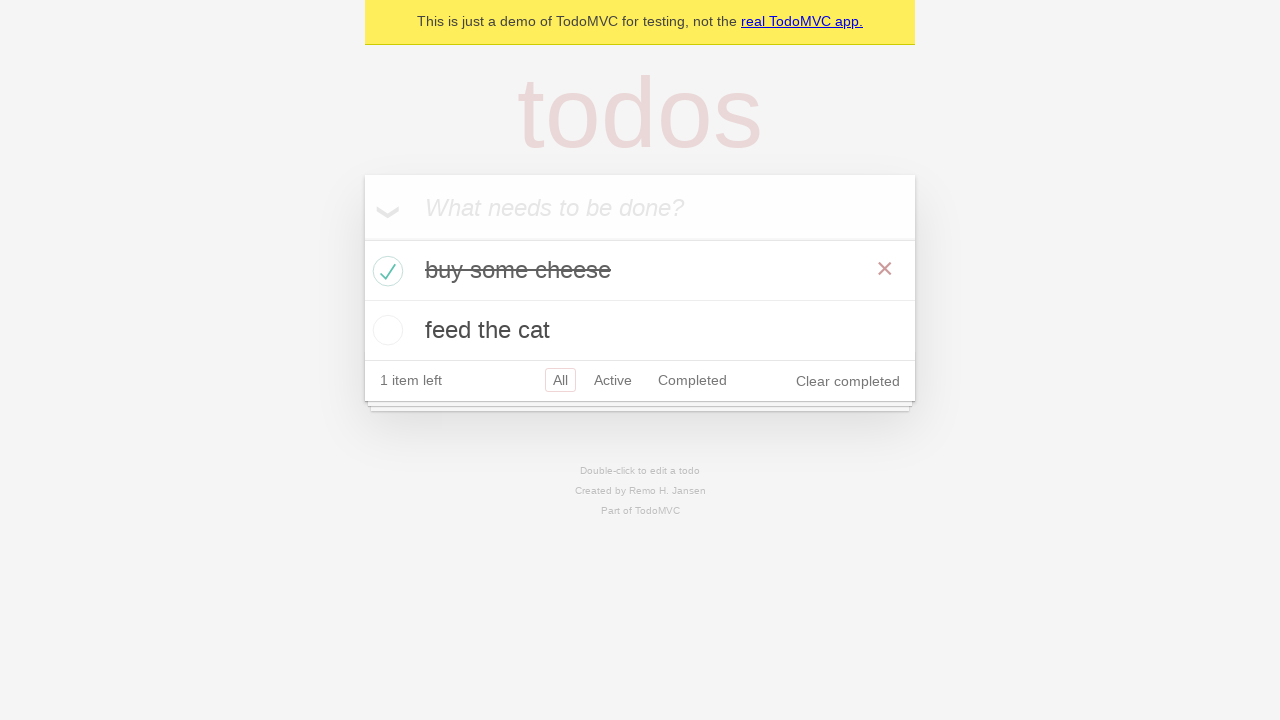

Reloaded the page
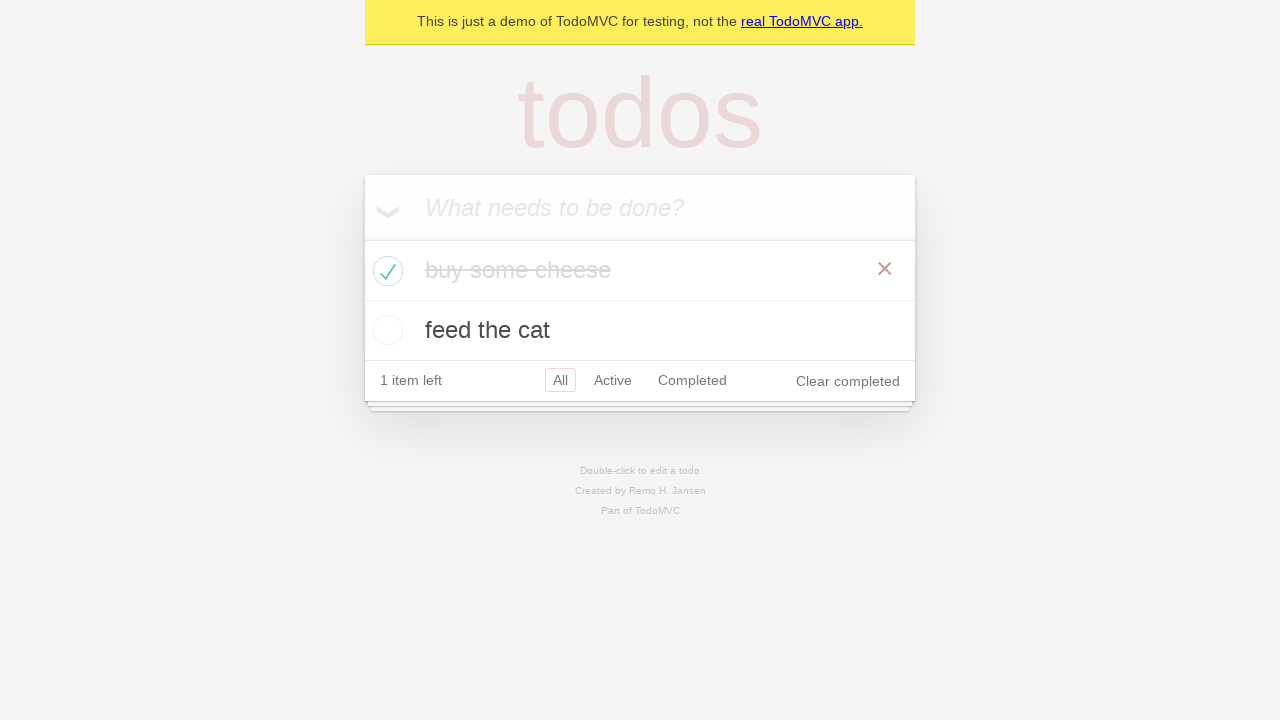

Waited for todos to load after page reload
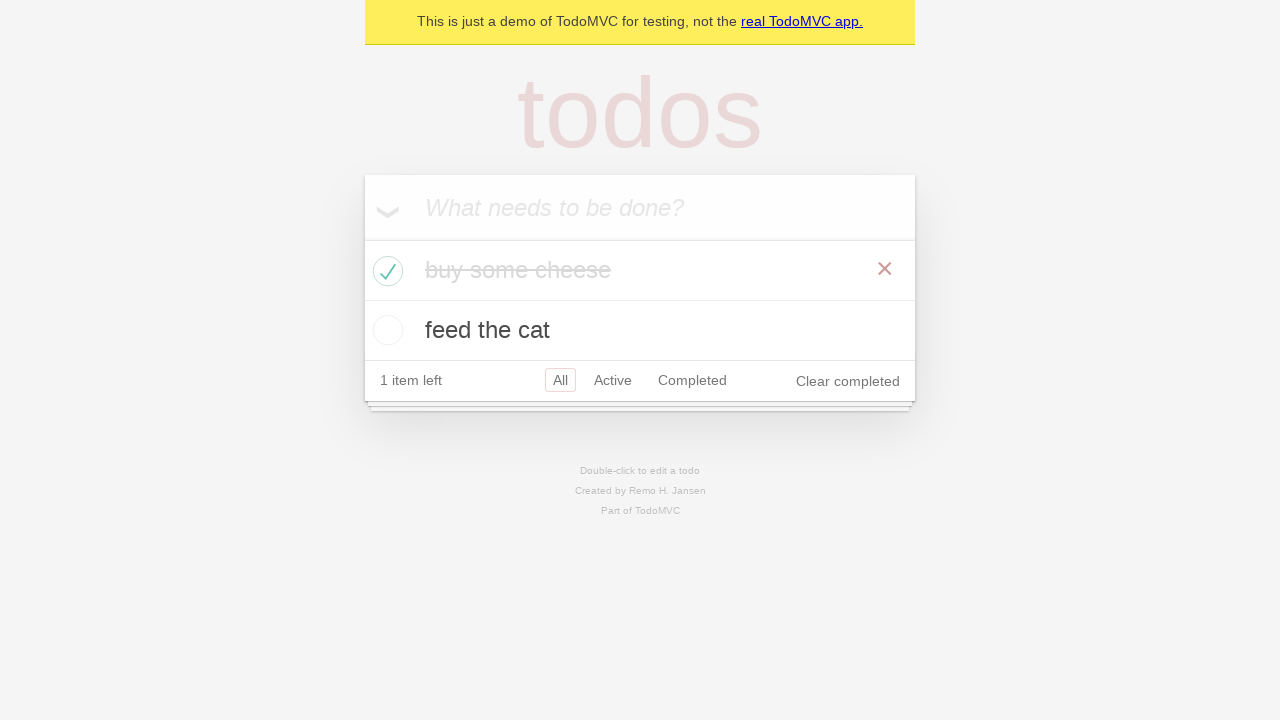

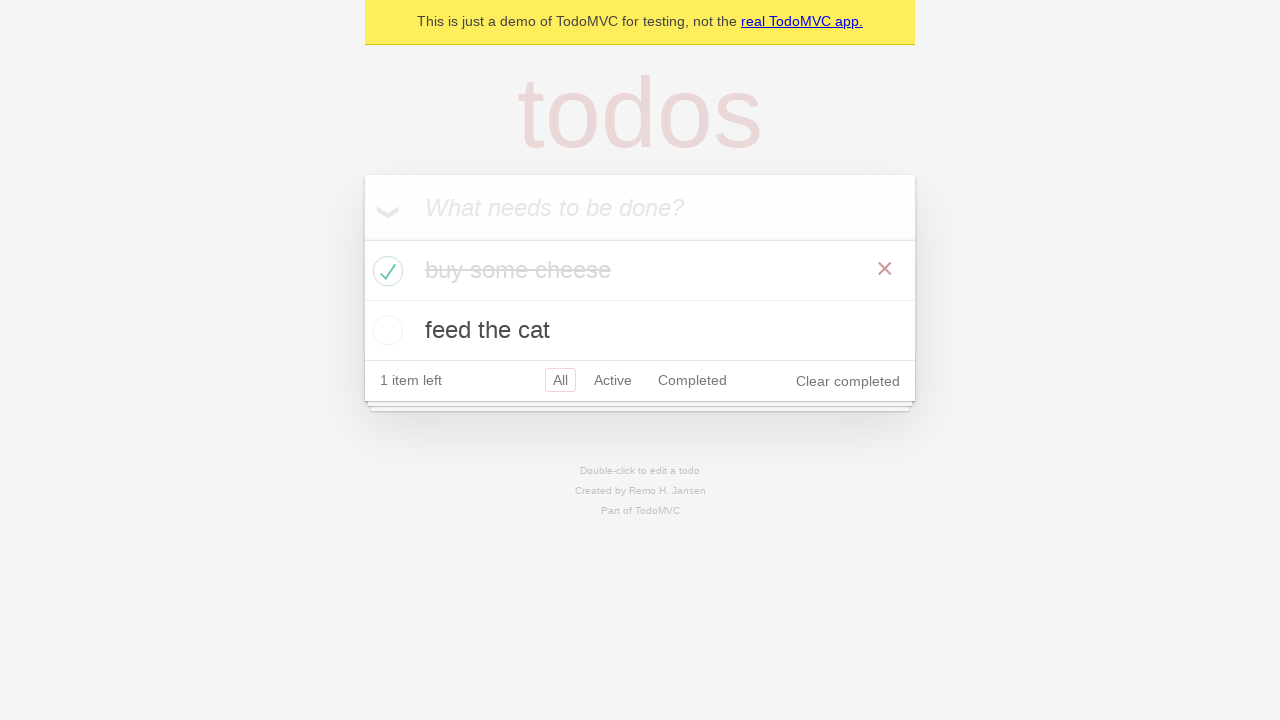